Verifies that the logo image is displayed on the OrangeHRM login page by checking if the image element is visible.

Starting URL: https://opensource-demo.orangehrmlive.com/web/index.php/auth/login

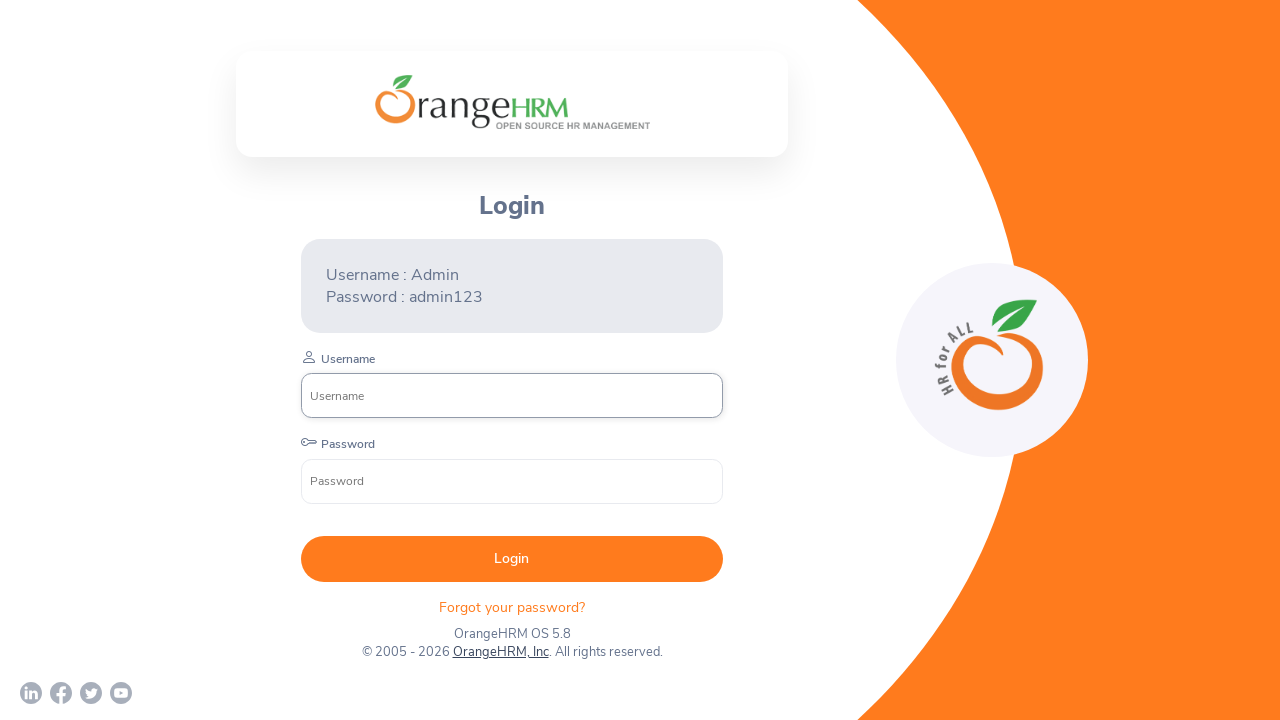

Waited for page to load with networkidle state
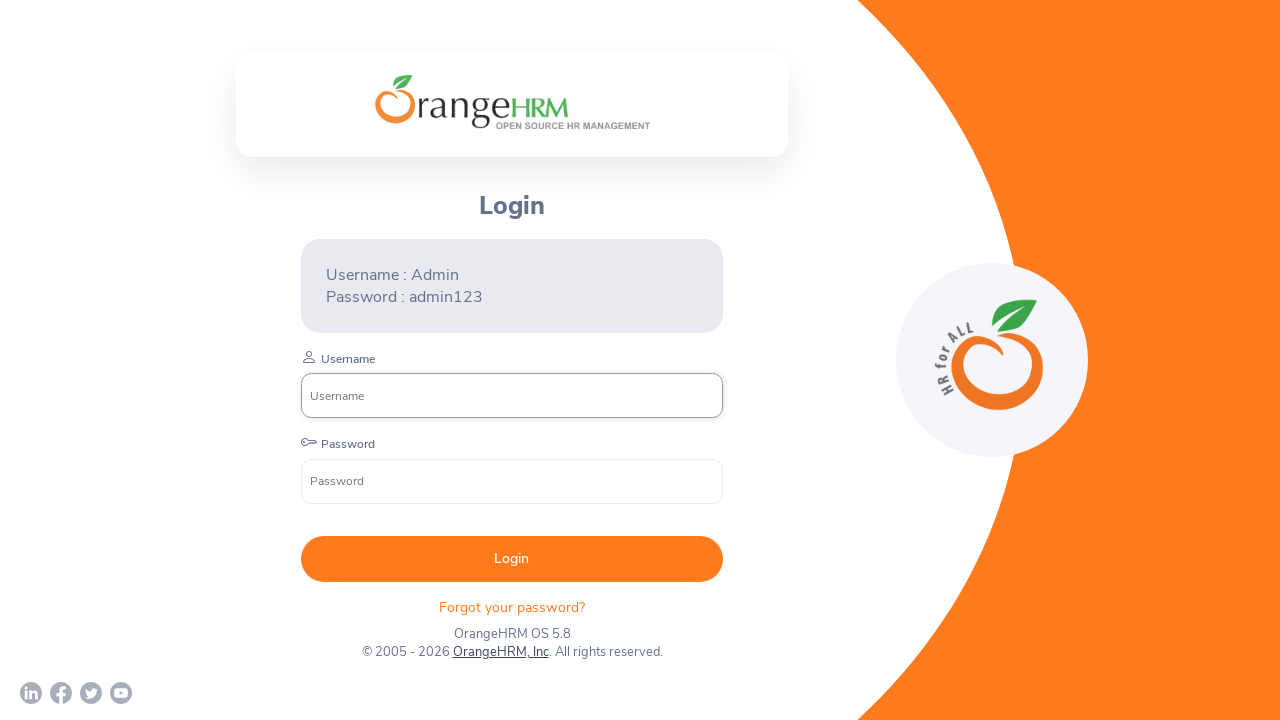

Located logo image element using XPath selectors
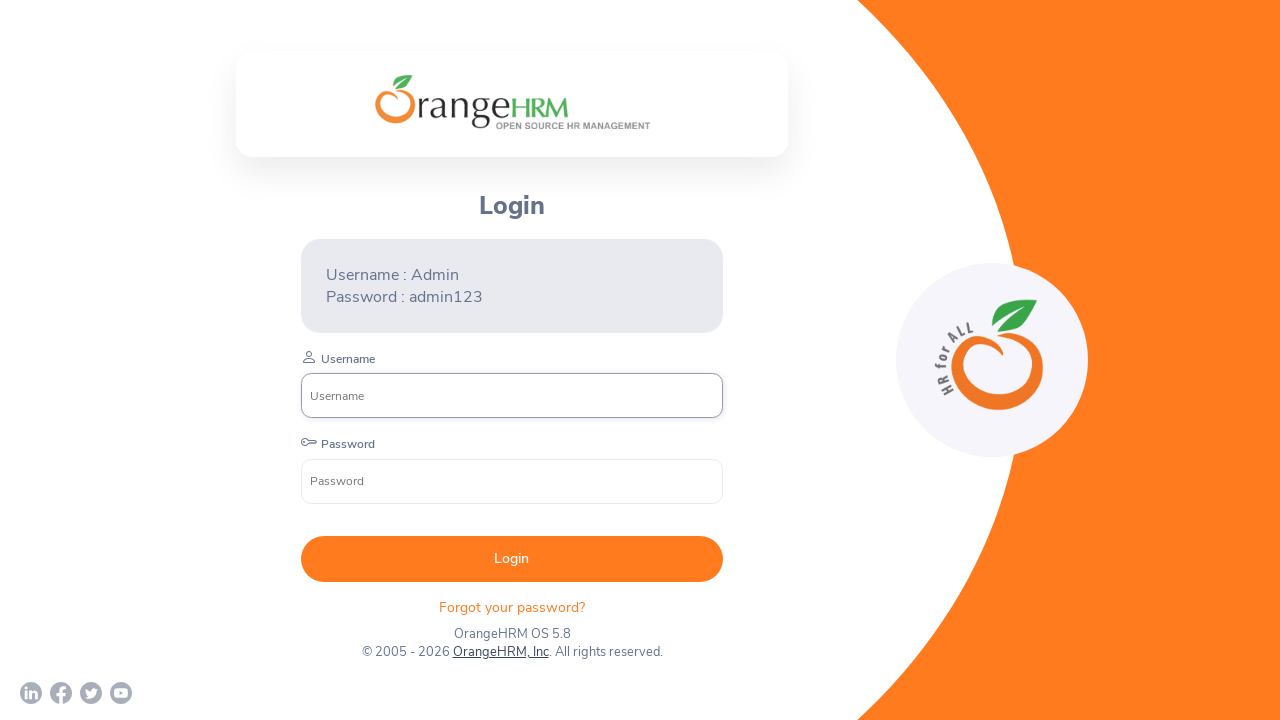

Logo image element became visible
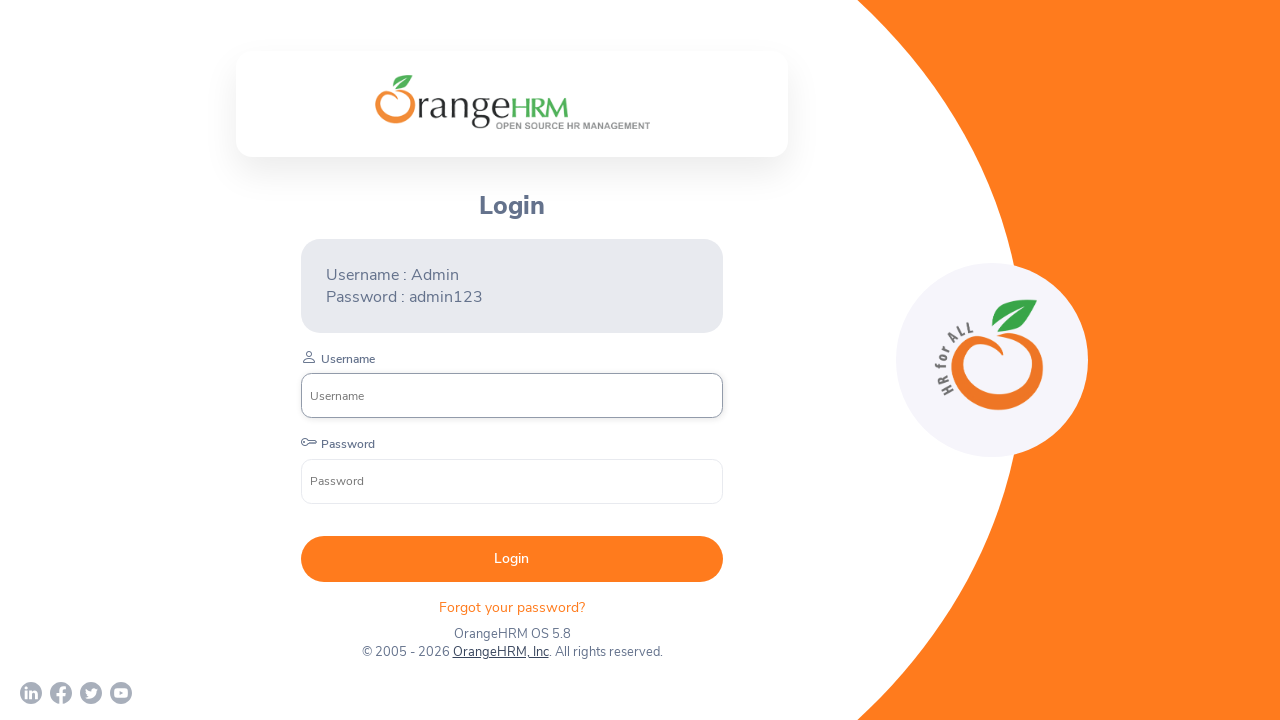

Checked if logo image is visible
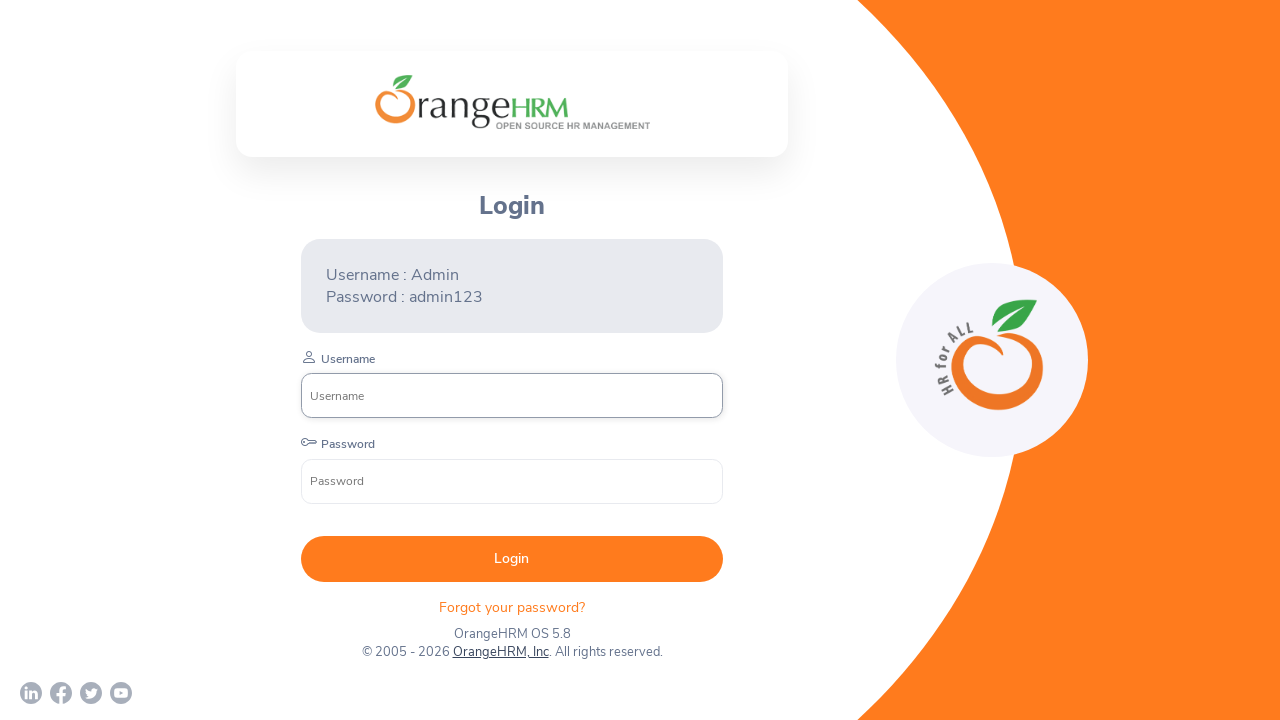

Assertion passed: Logo image is displayed on the OrangeHRM login page
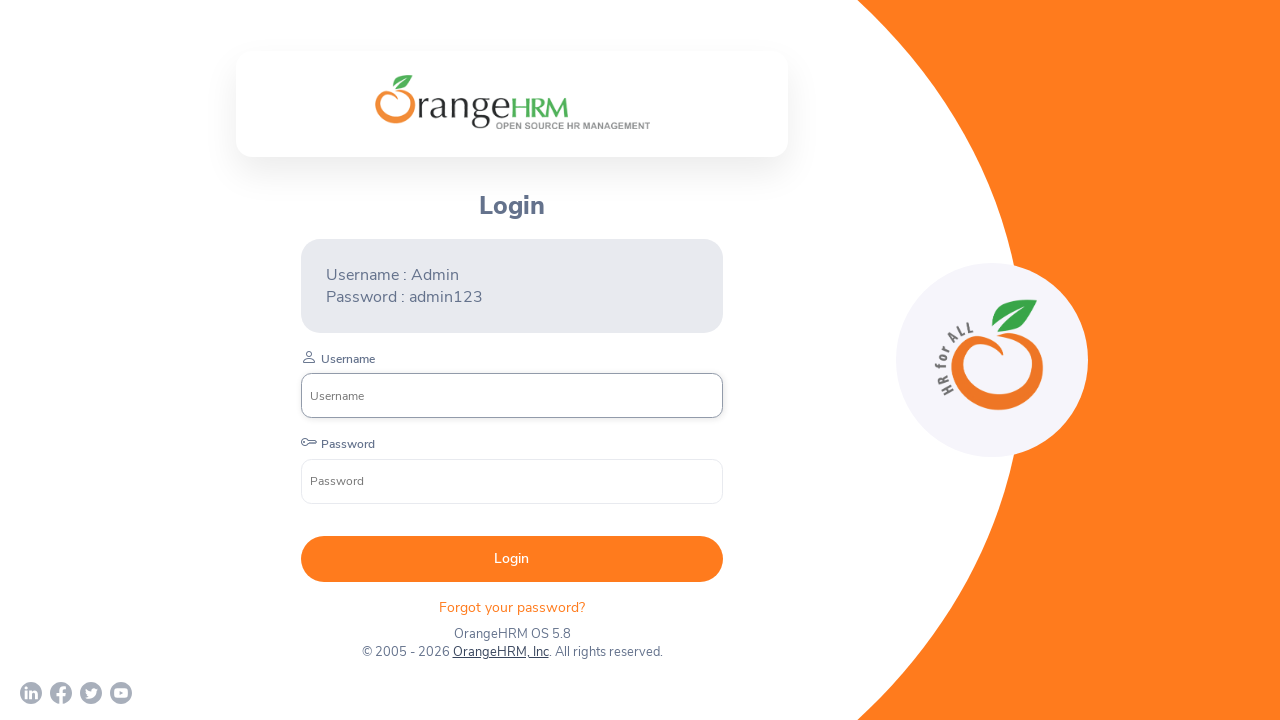

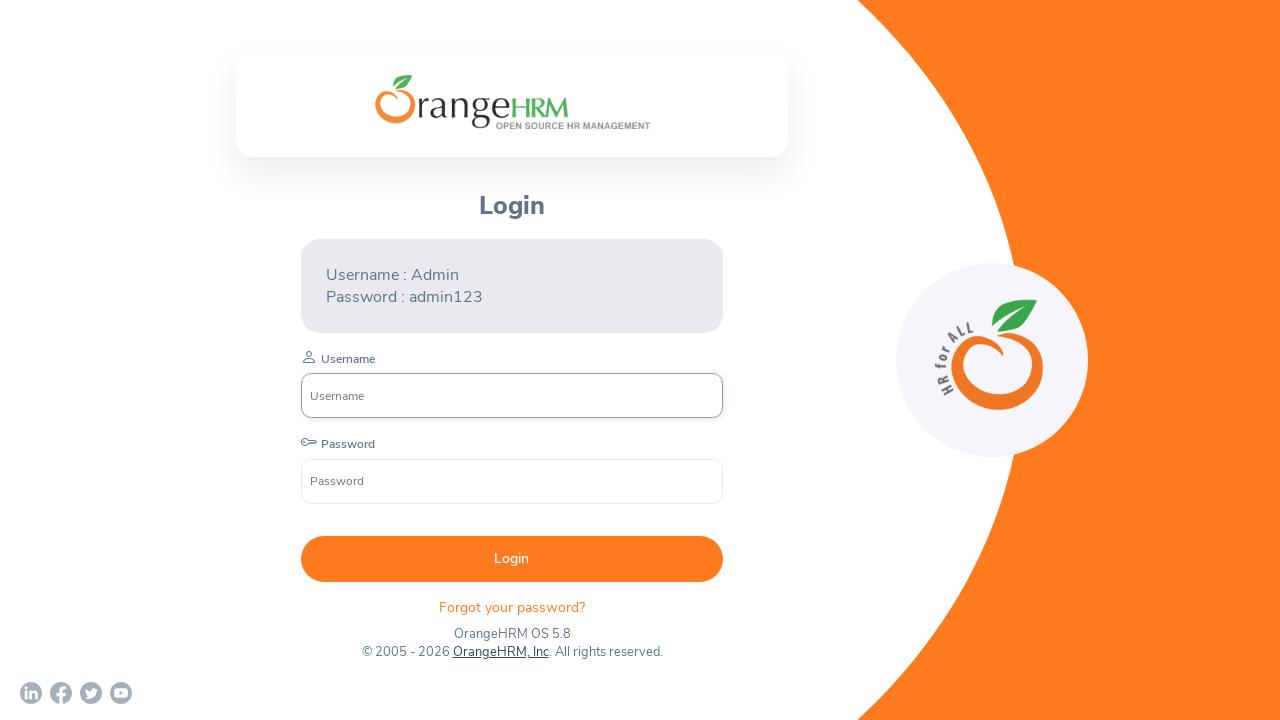